Tests the signup form validation by attempting to register with an existing email address and verifying the error message is displayed

Starting URL: https://automationexercise.com/

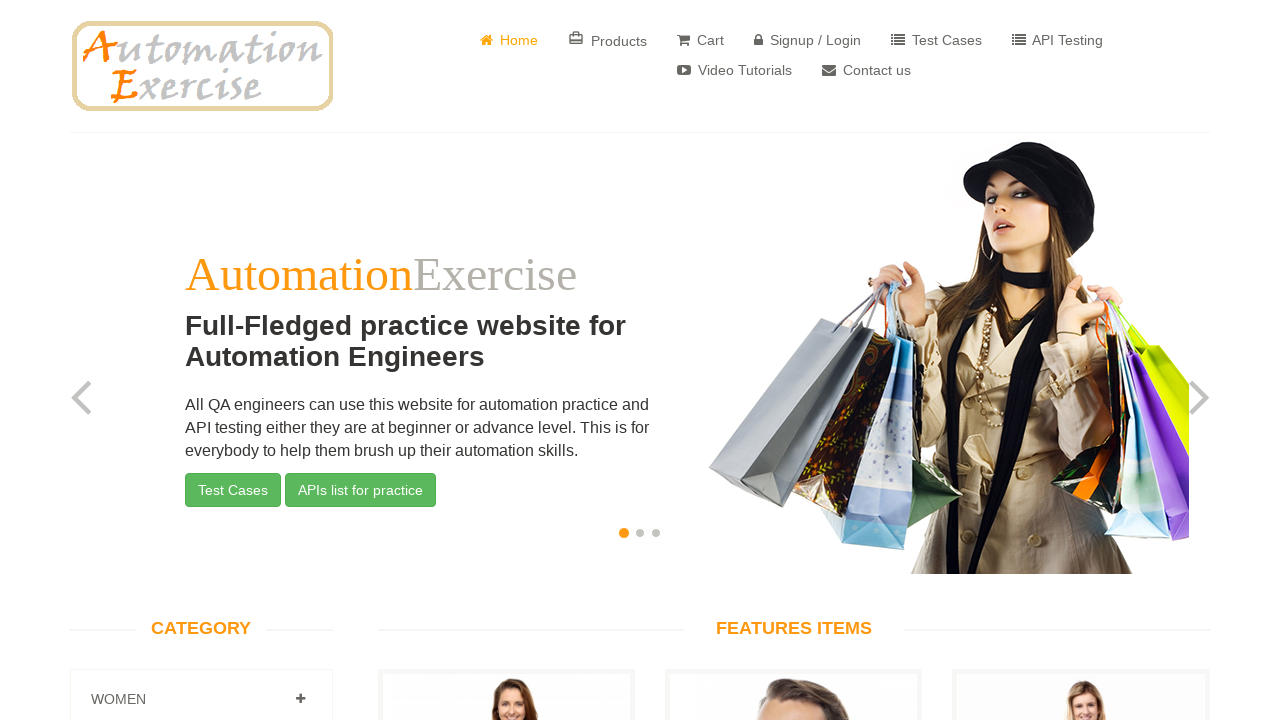

Verified home page title is 'Automation Exercise'
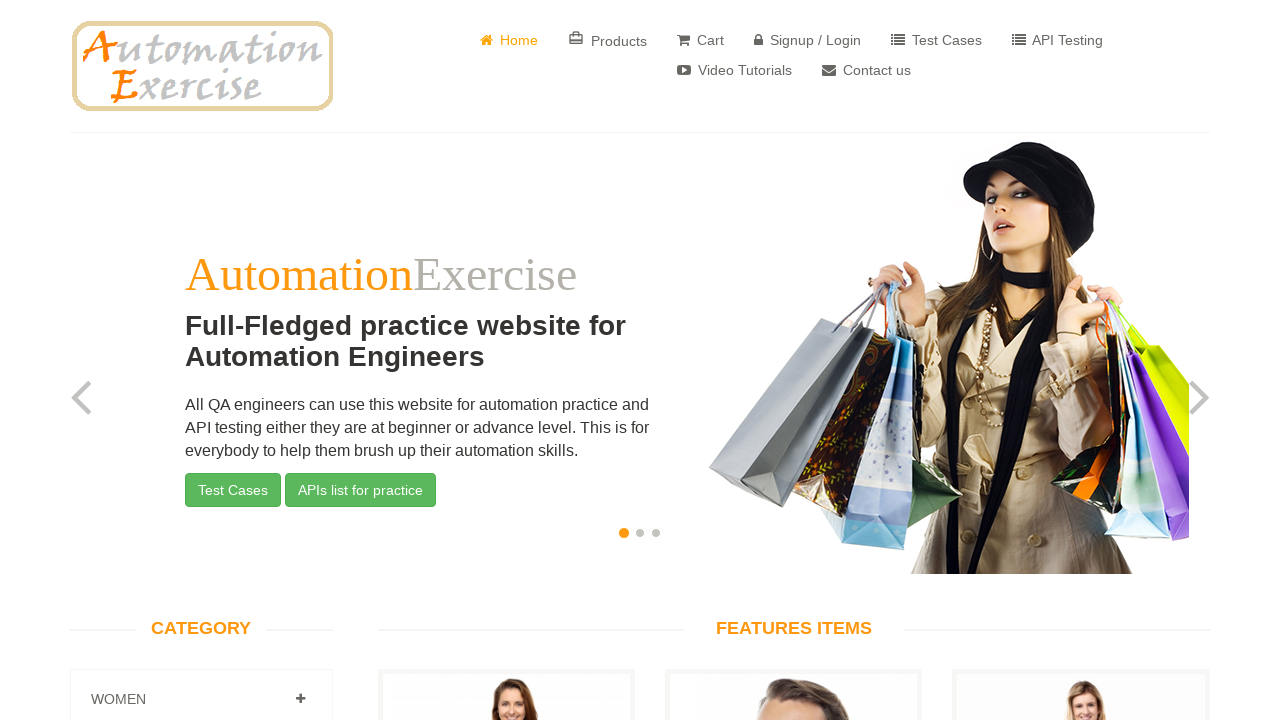

Clicked on Sign up / Login button at (808, 35) on xpath=//ul[@class='nav navbar-nav']/li[4]
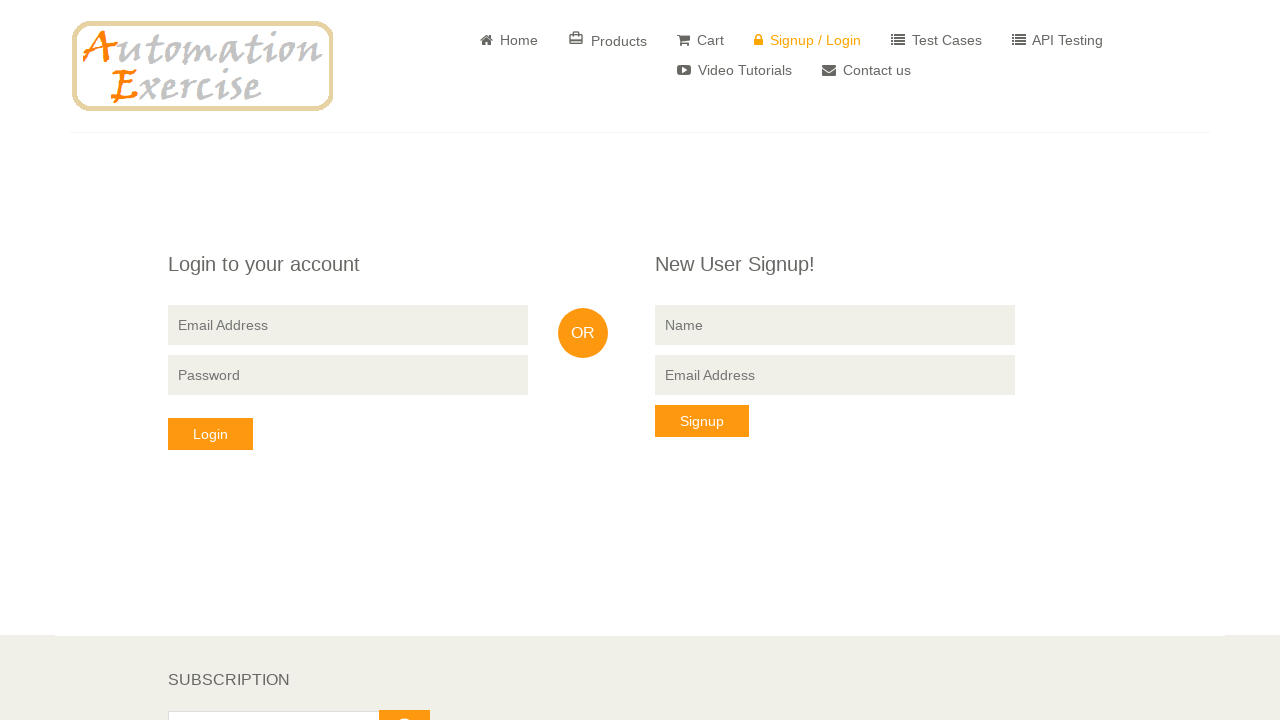

Verified signup heading is visible
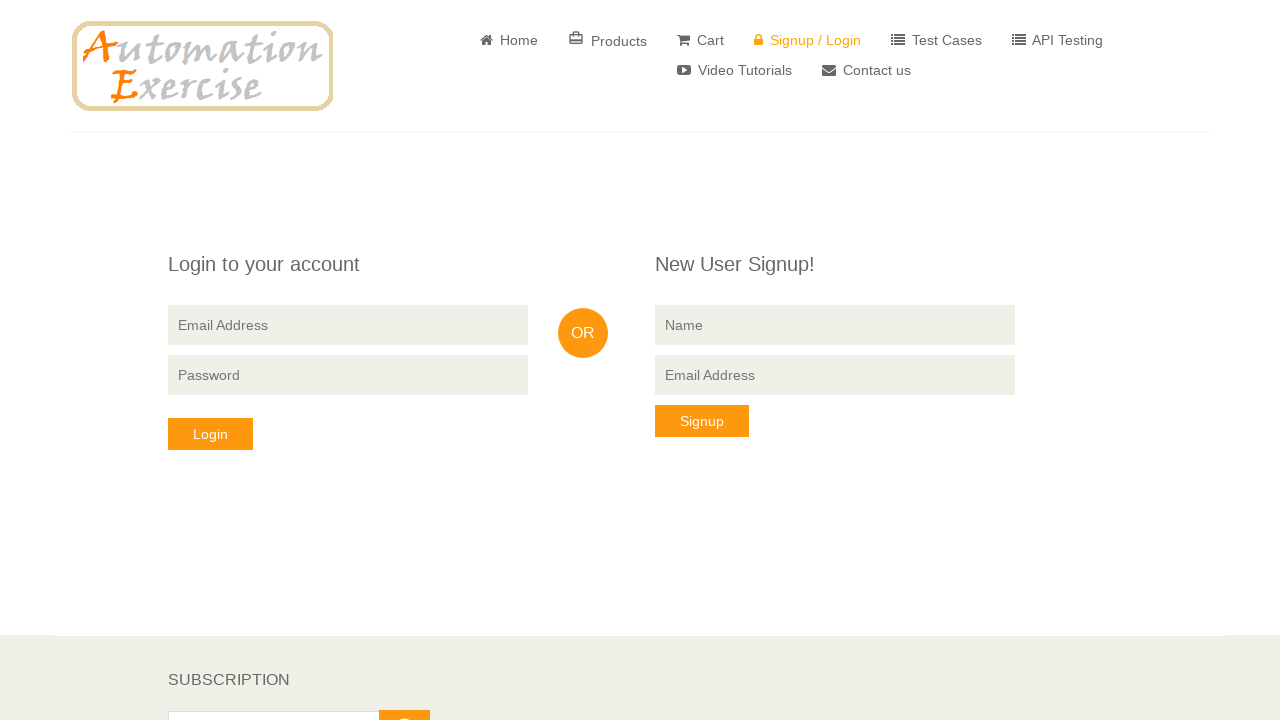

Verified signup heading text is 'New User Signup!'
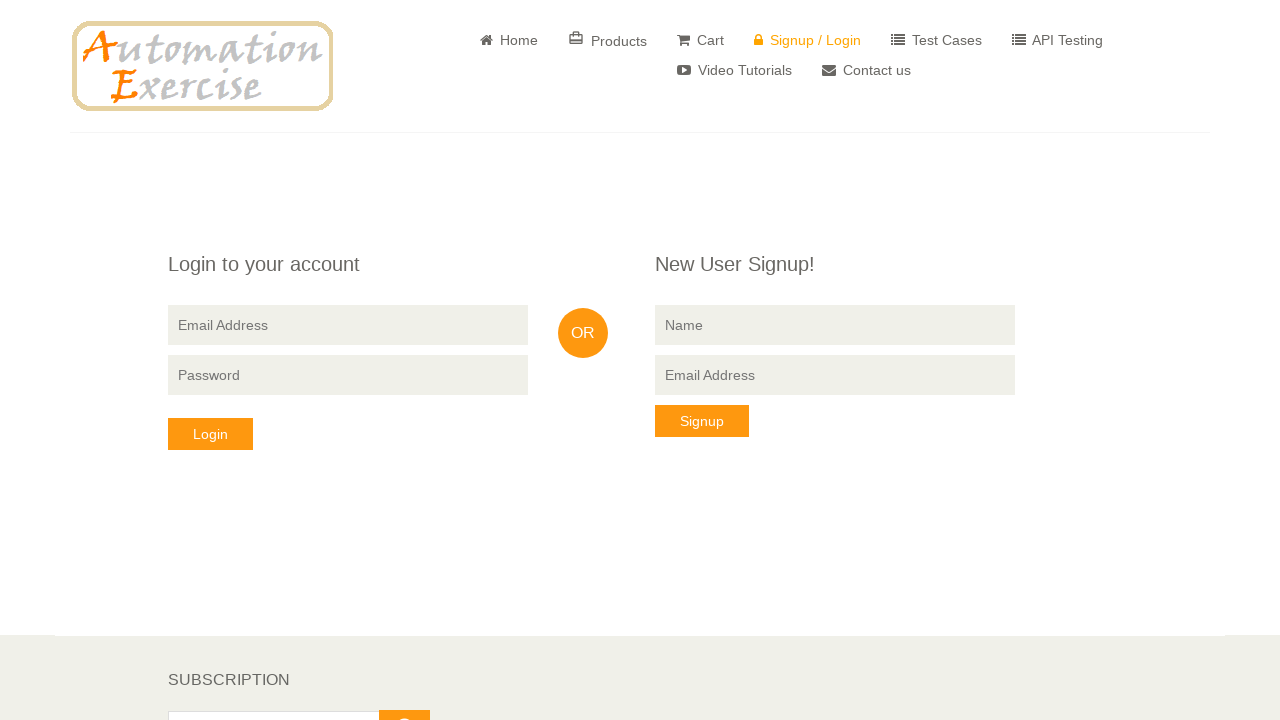

Filled name field with 'TestUser123' on input[name='name']
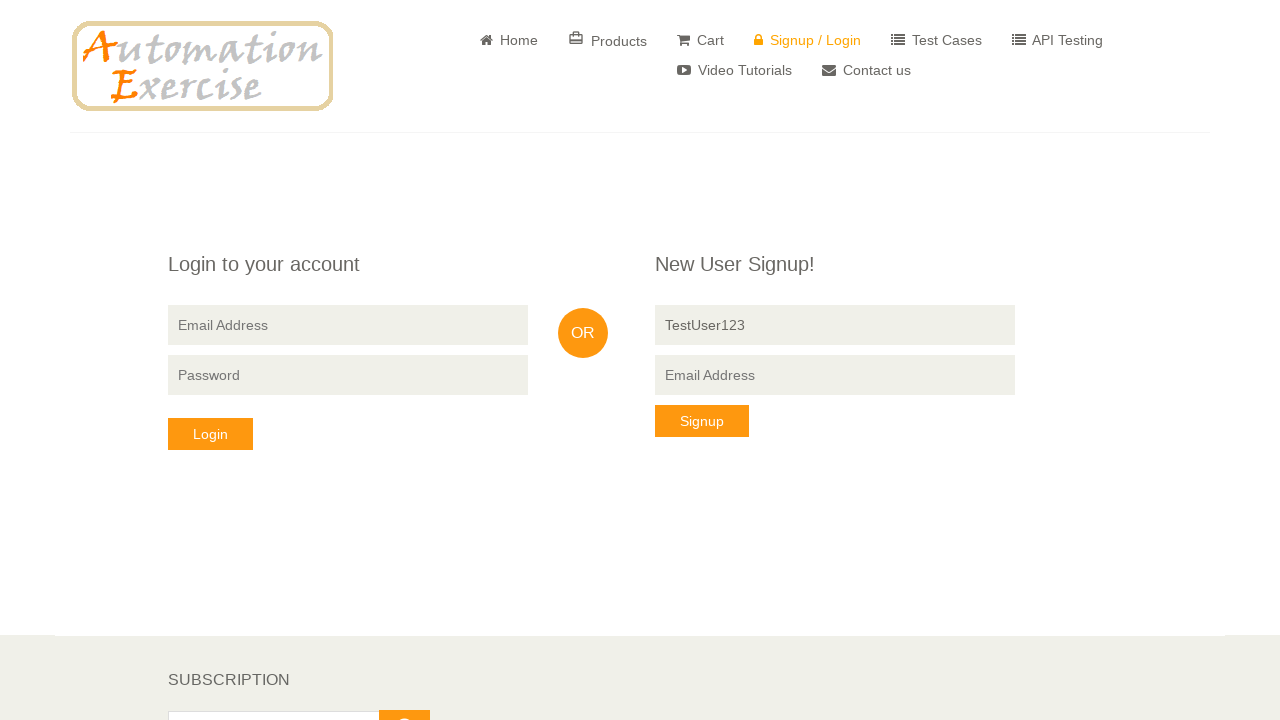

Filled email field with 'existinguser@example.com' on //div[@class='signup-form']/form/input[@name='email']
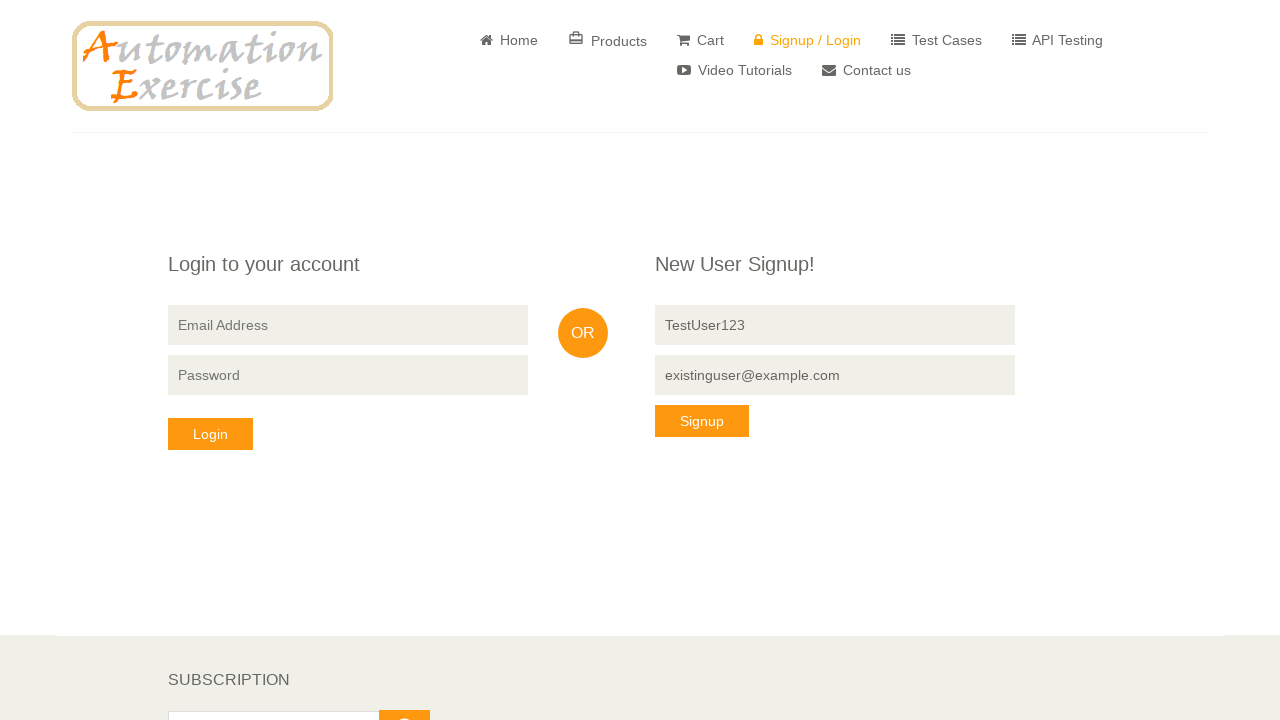

Clicked signup button to submit form at (702, 421) on xpath=//div[@class='signup-form']/form/button[@class='btn btn-default']
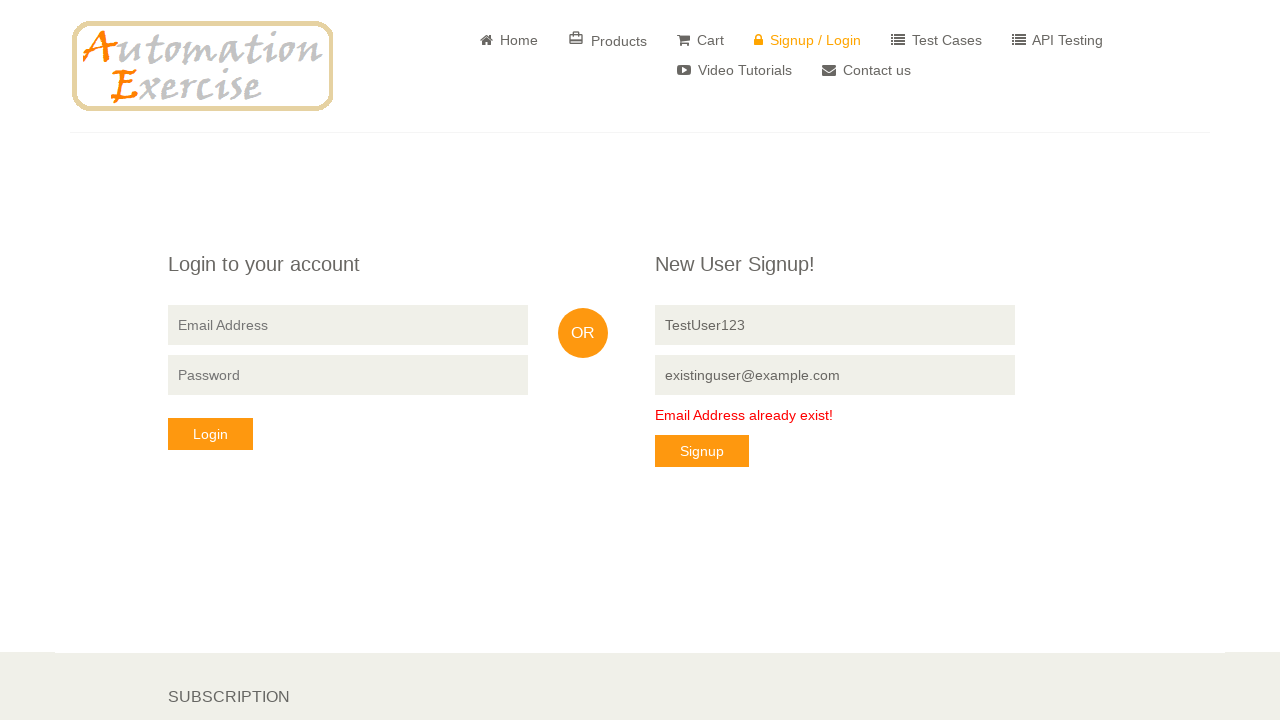

Verified error message is visible
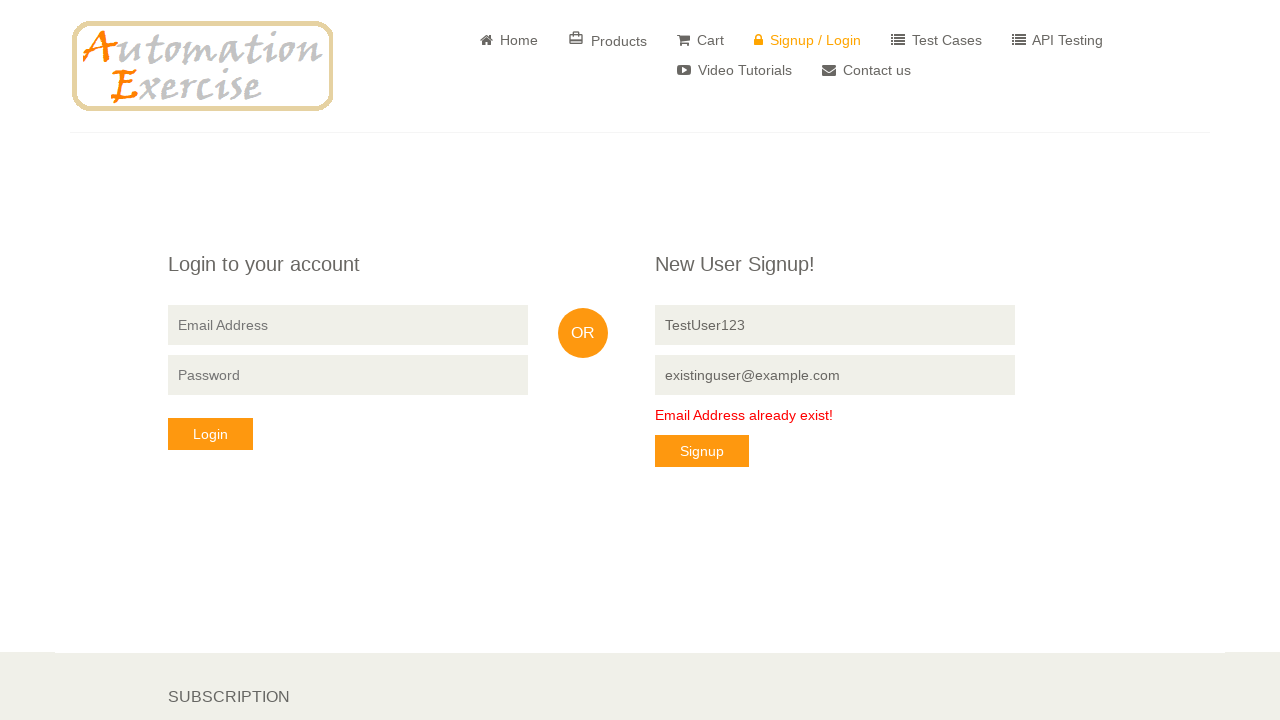

Verified error message text is 'Email Address already exist!'
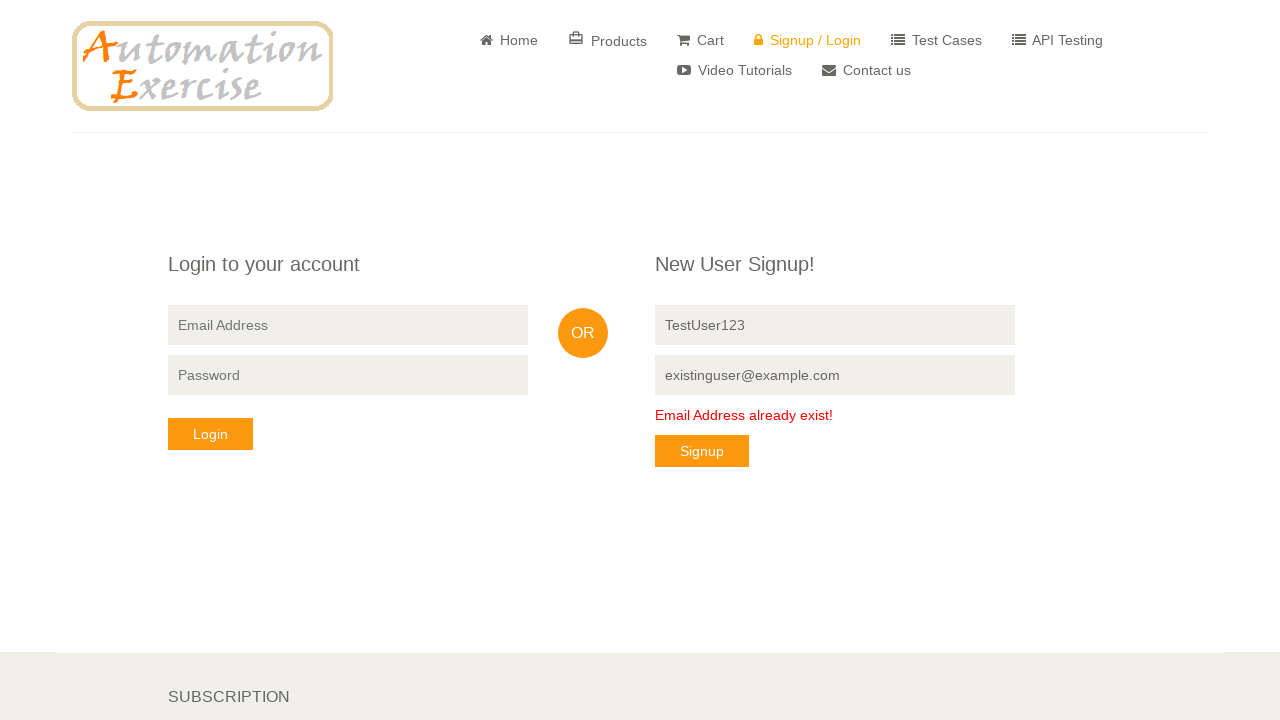

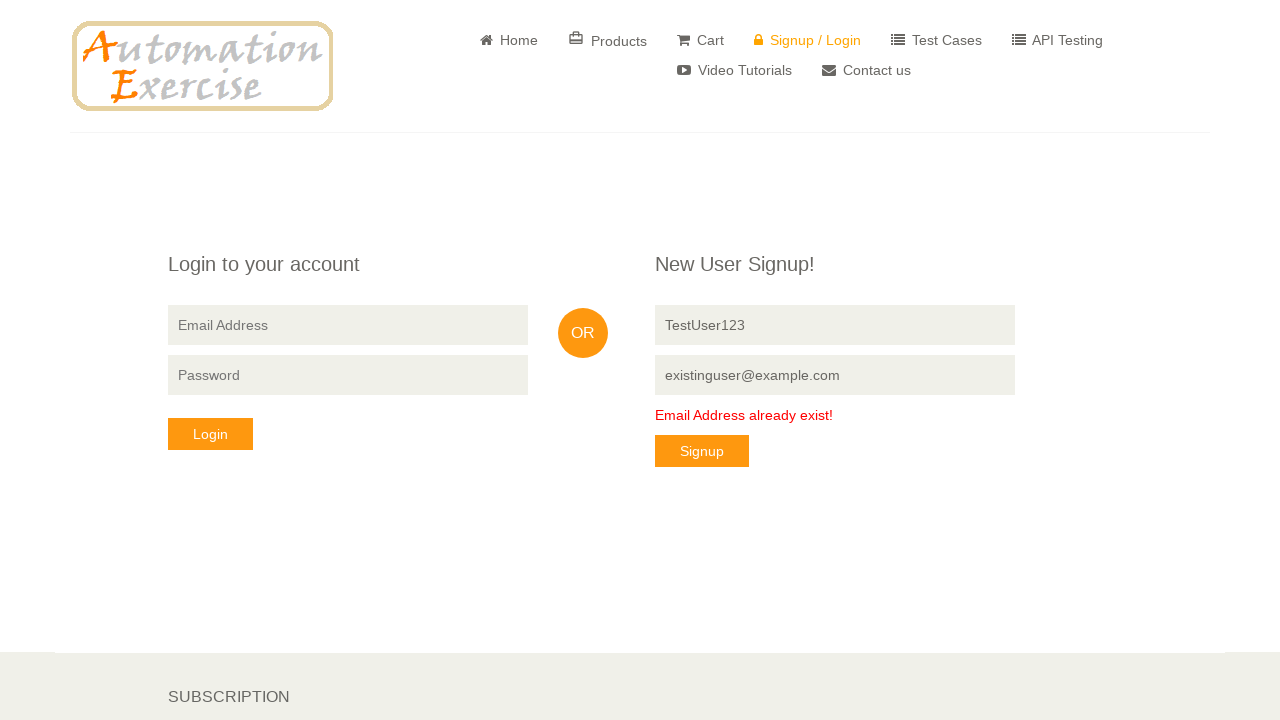